Navigates to a GitHub user profile page and waits for it to load

Starting URL: https://github.com/Suyog1608

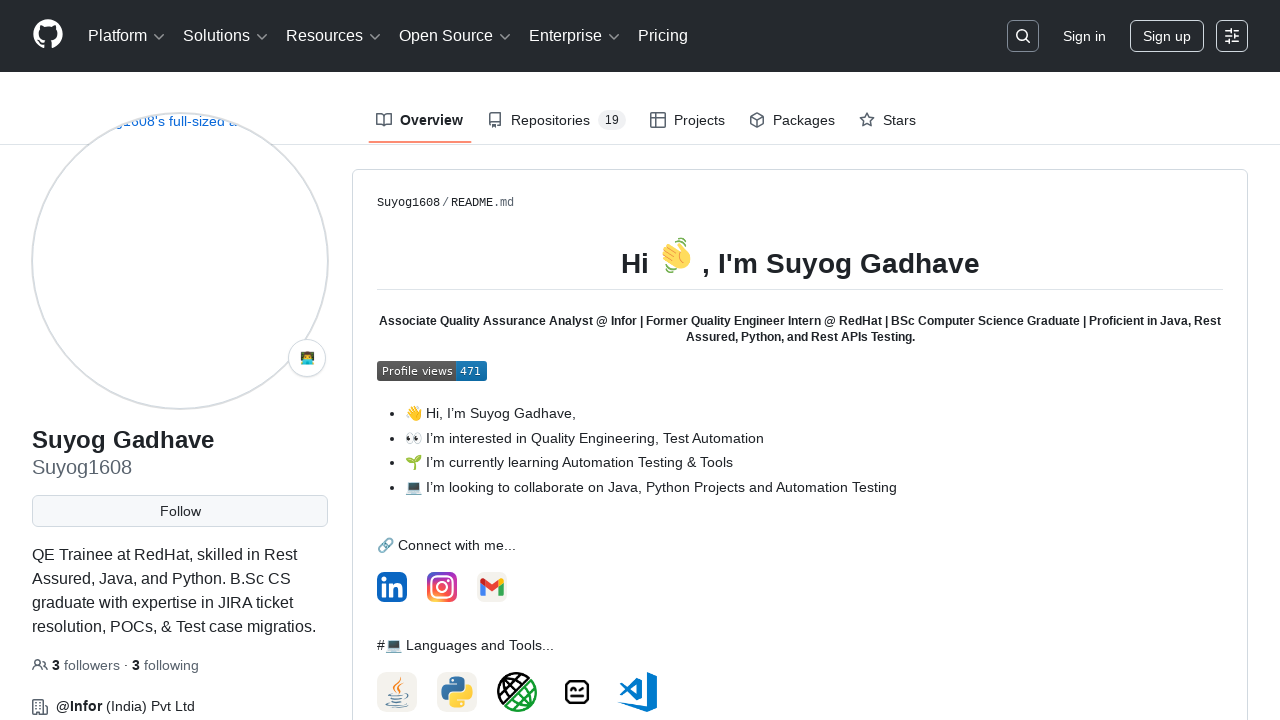

GitHub profile page fully loaded (networkidle state)
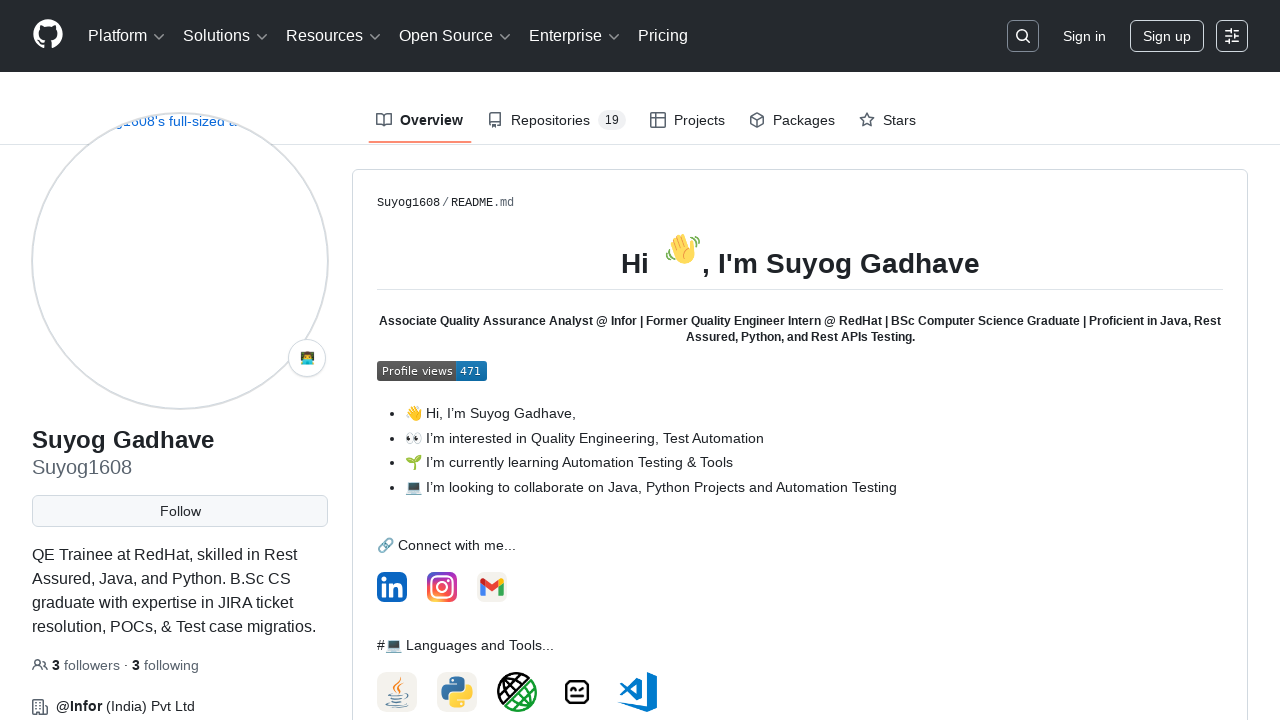

Profile avatar element is visible on the page
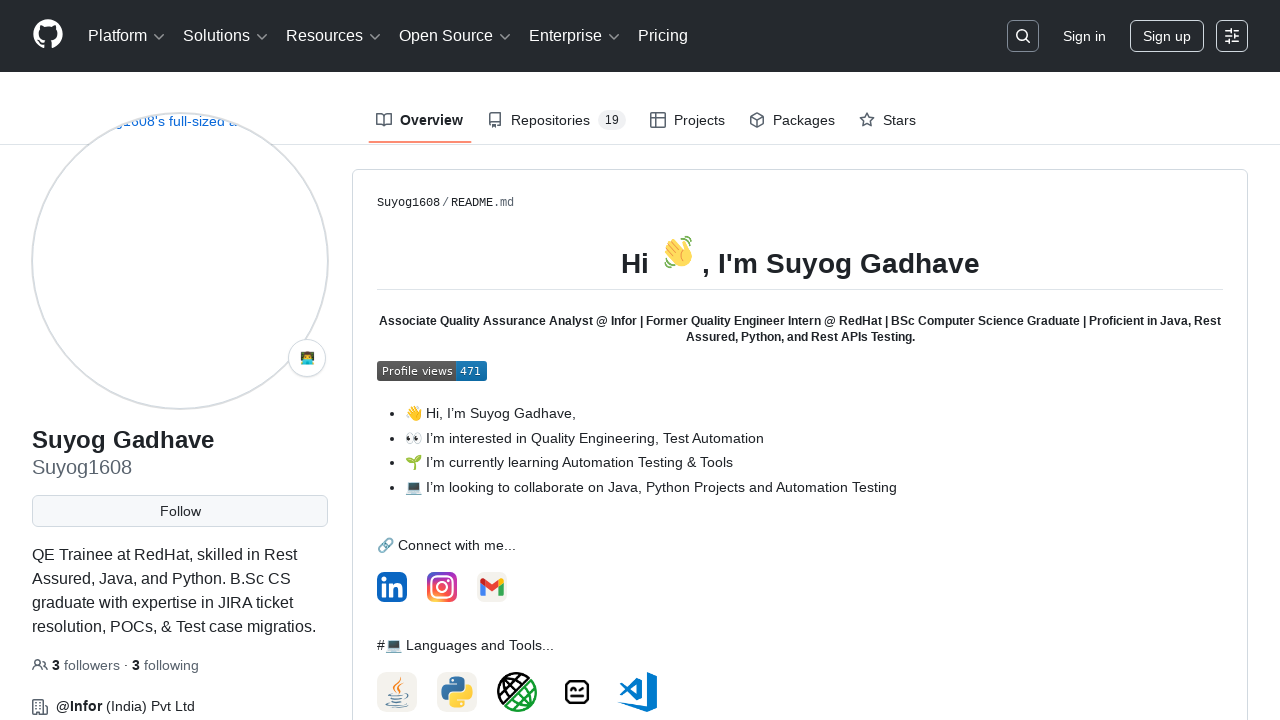

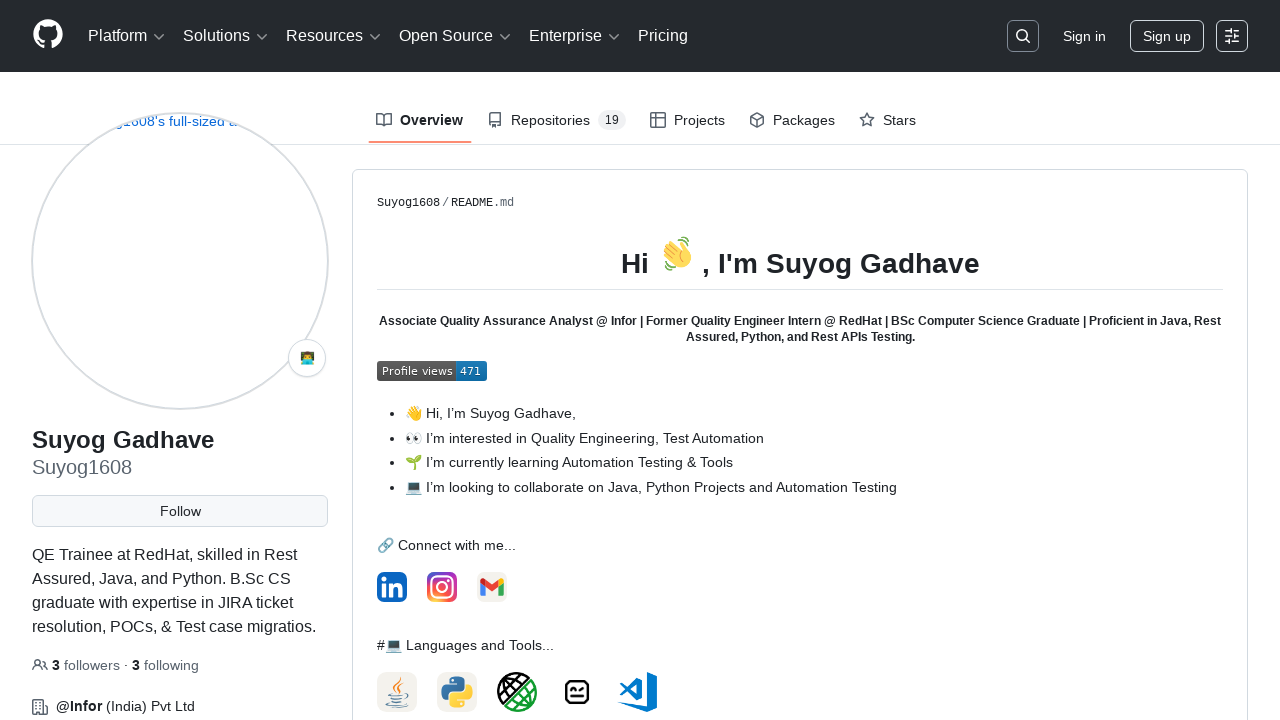